Solves a math challenge by reading a value from the page, calculating a mathematical formula (log of absolute value of 12*sin(x)), filling in the answer, checking required checkboxes, and submitting the form.

Starting URL: https://suninjuly.github.io/math.html

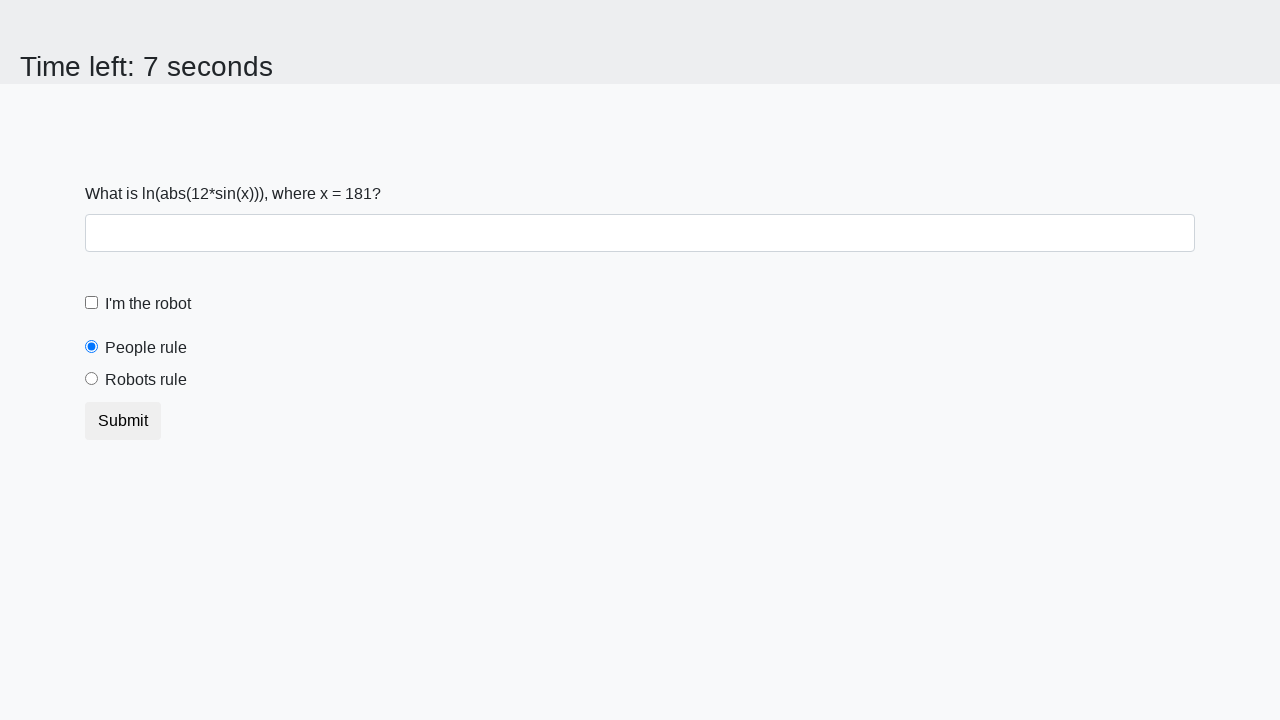

Located the x value element on the page
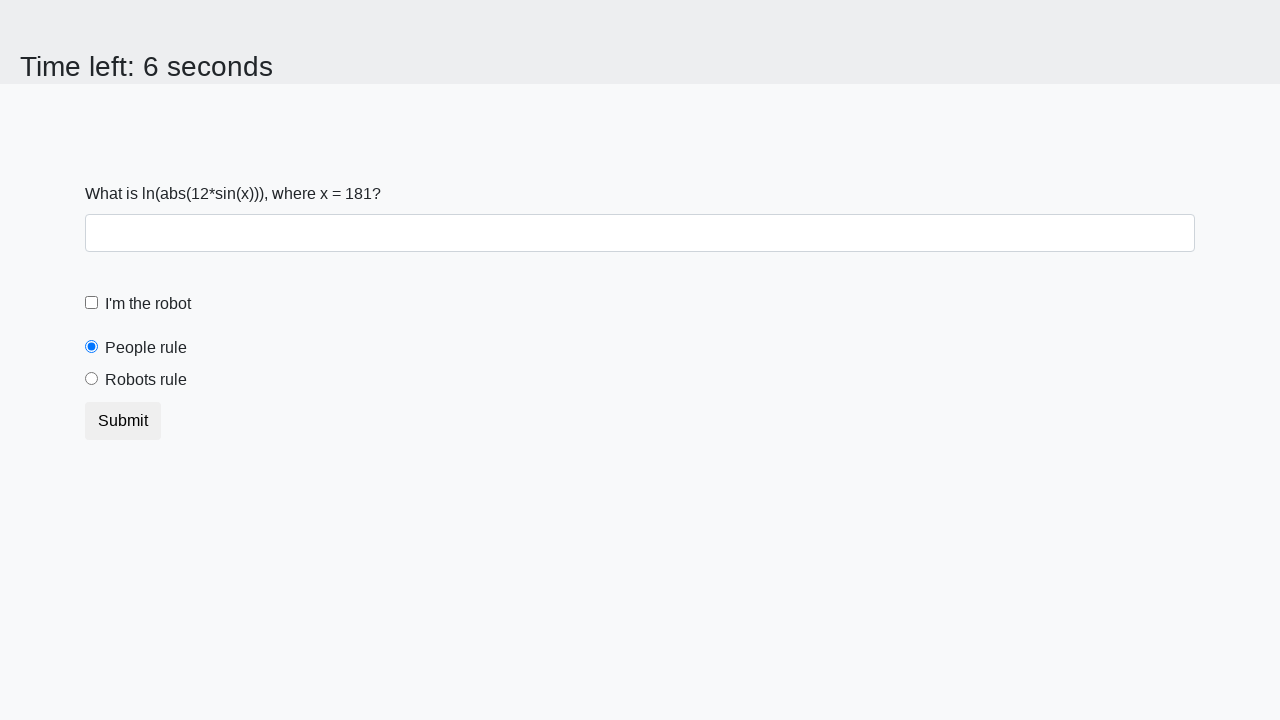

Retrieved x value text content from the element
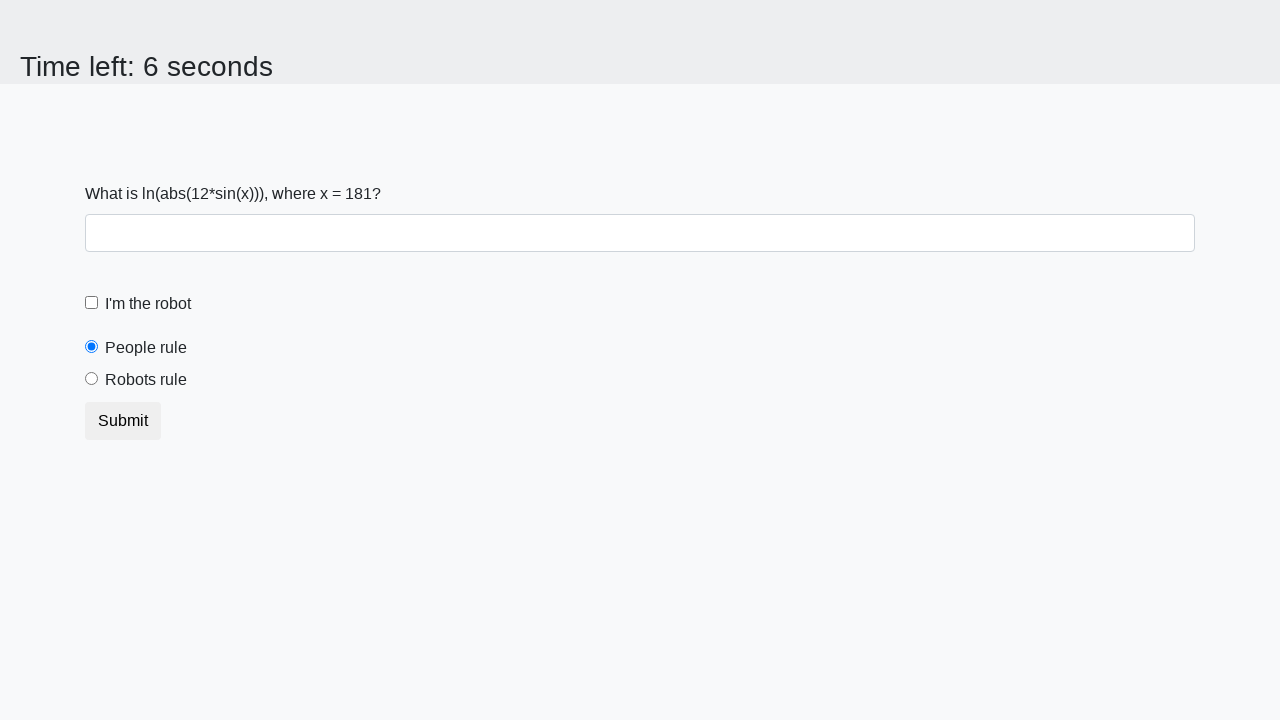

Converted x value to integer: 181
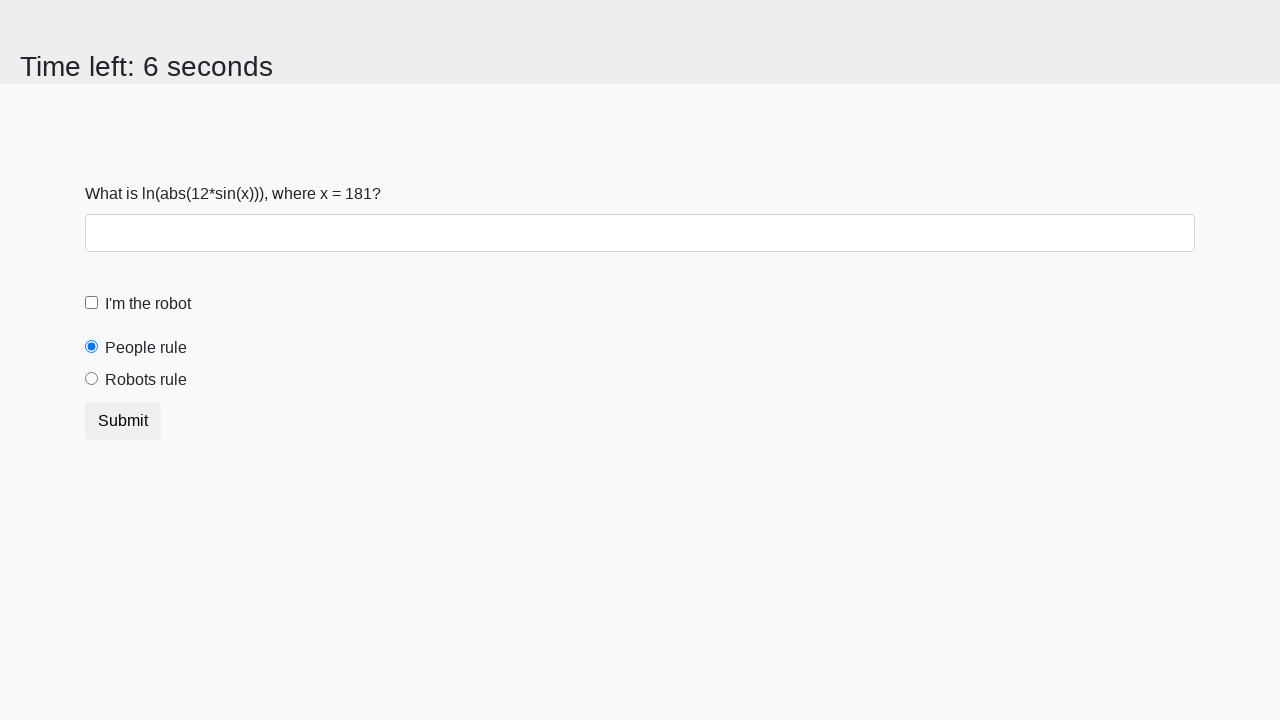

Calculated mathematical formula log(abs(12*sin(181))) = 2.419248996113978
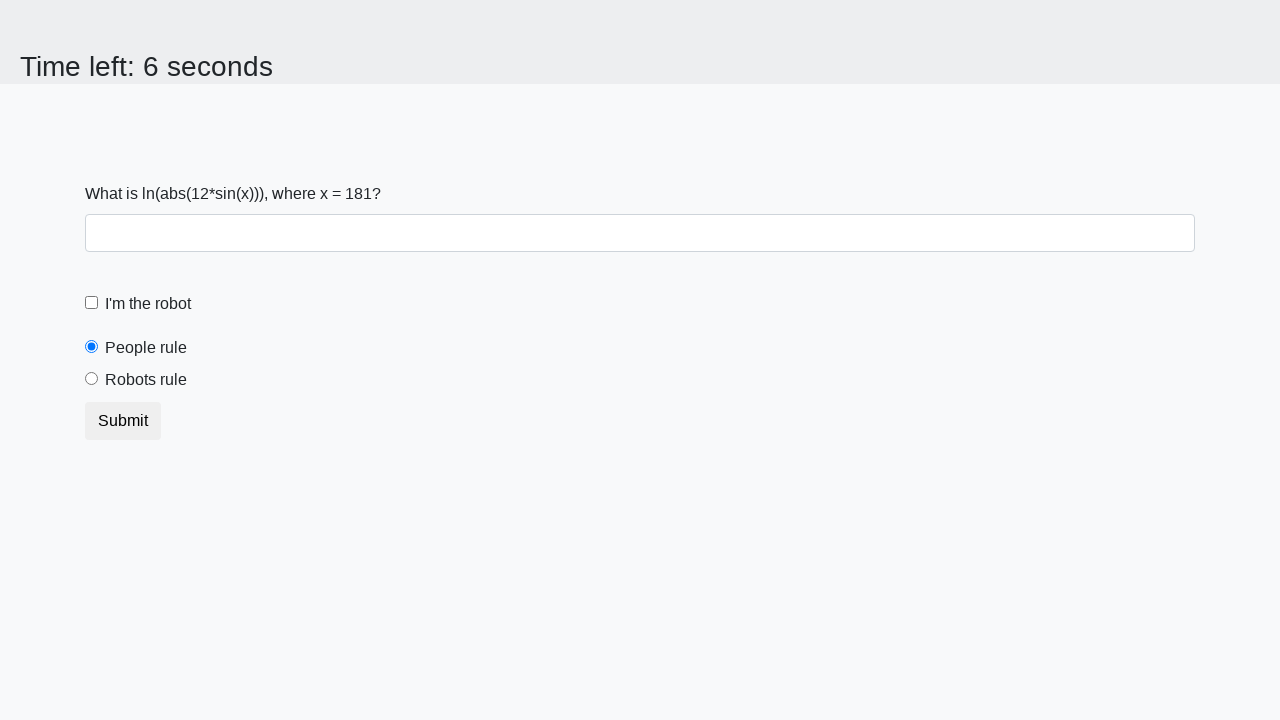

Filled answer field with calculated value: 2.419248996113978 on #answer
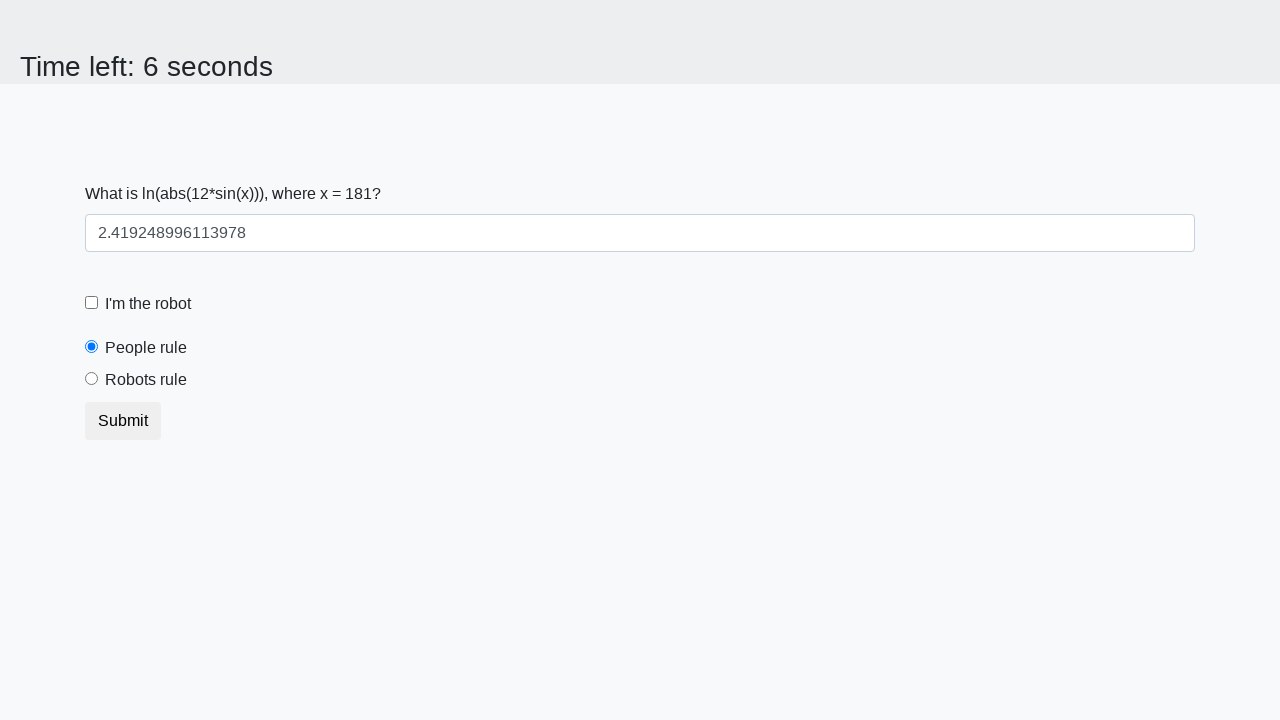

Clicked the first checkbox at (92, 303) on xpath=//div/input[@type='checkbox']
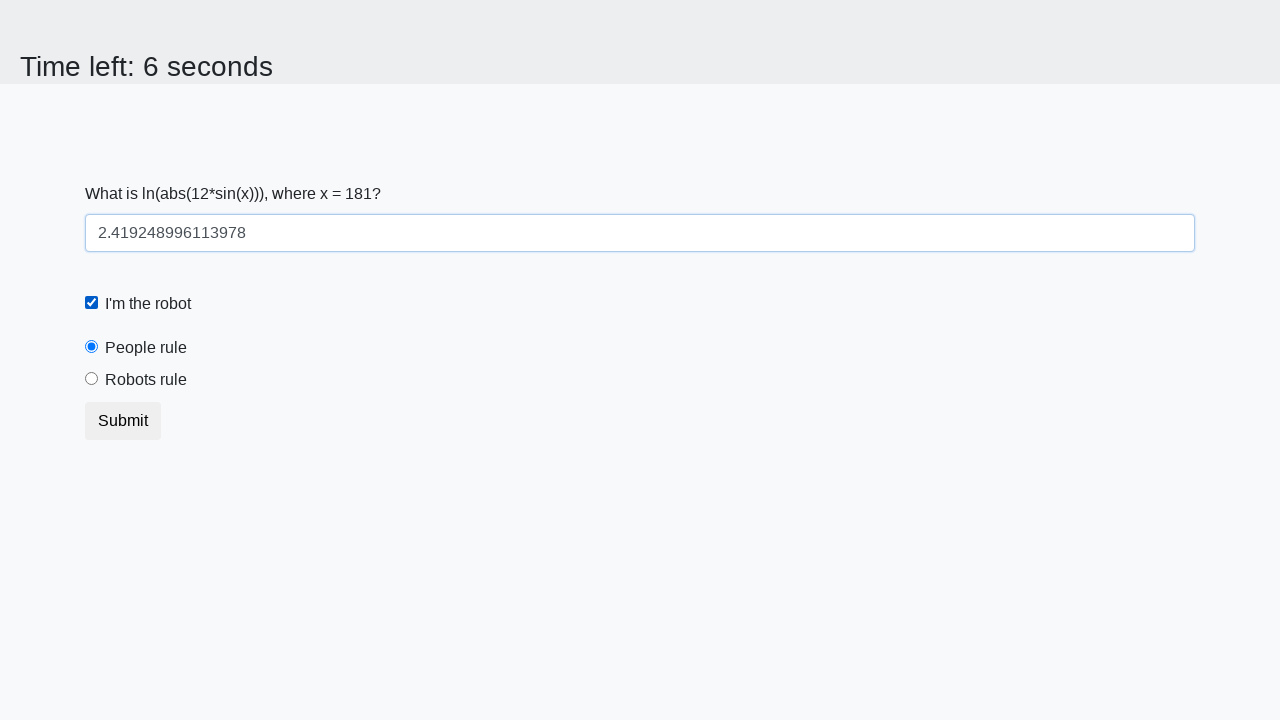

Clicked the 'robots rule' checkbox at (92, 379) on #robotsRule
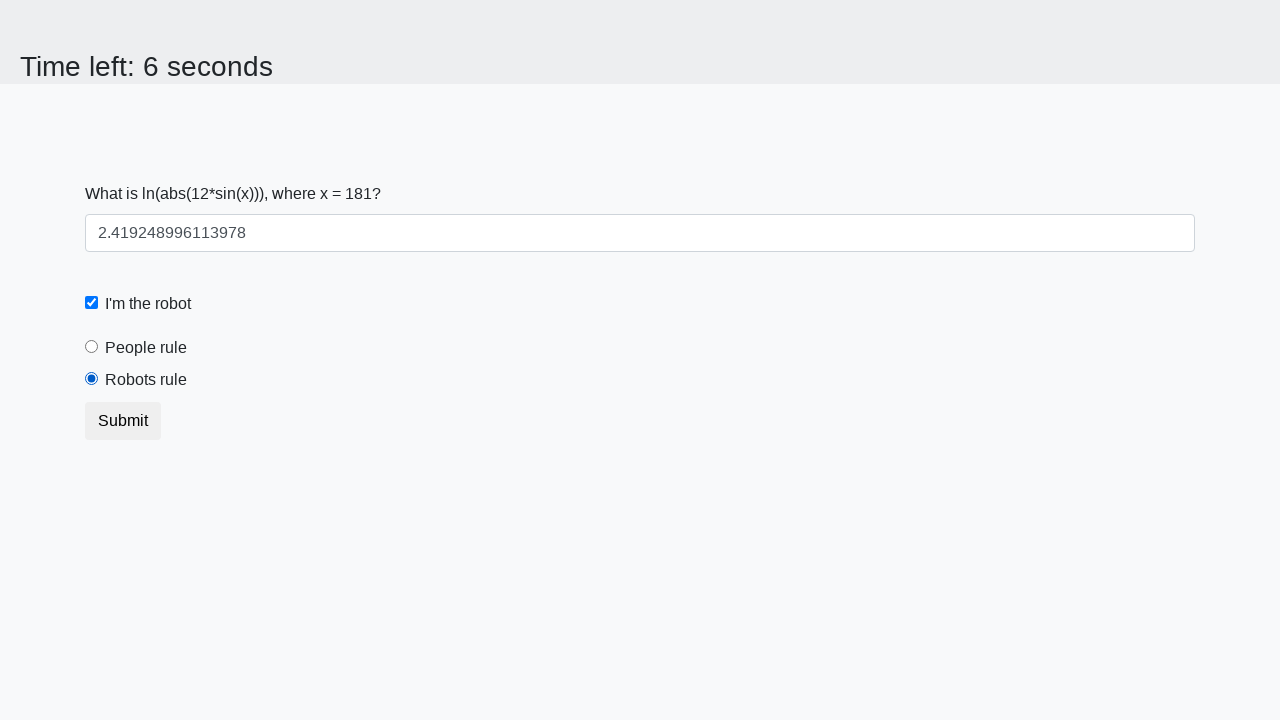

Clicked the submit button to submit the form at (123, 421) on button[type='submit']
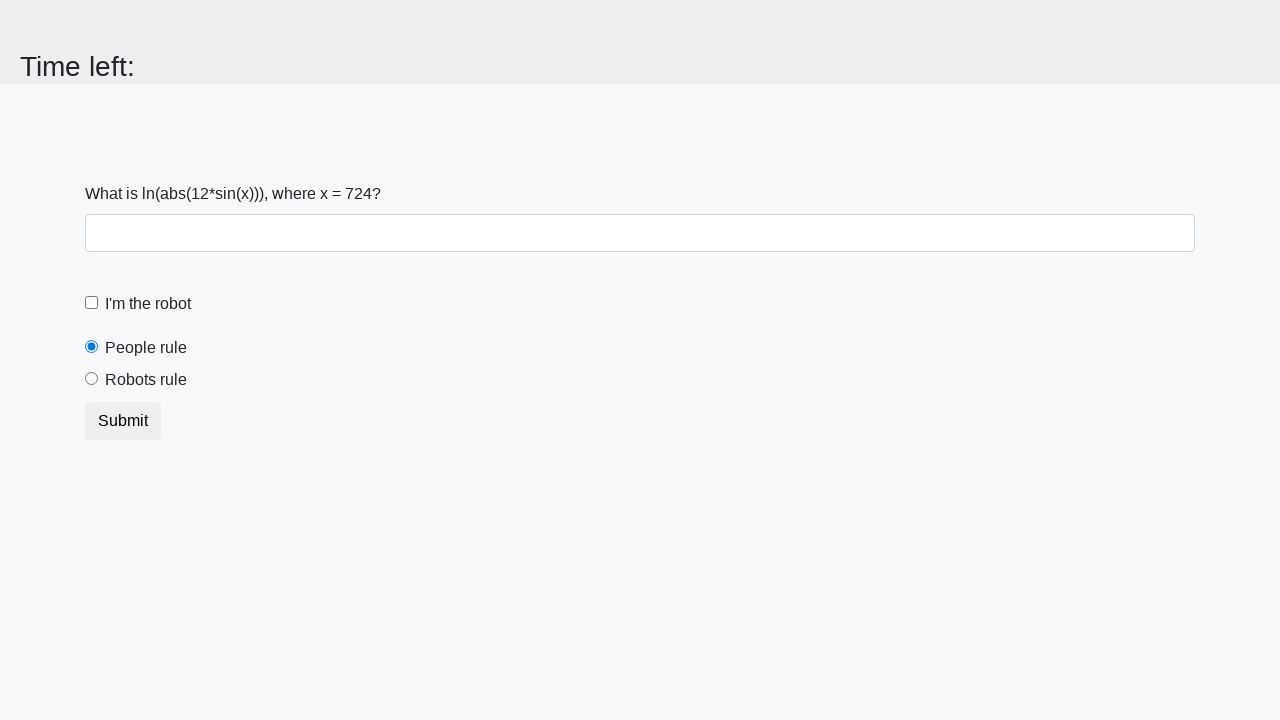

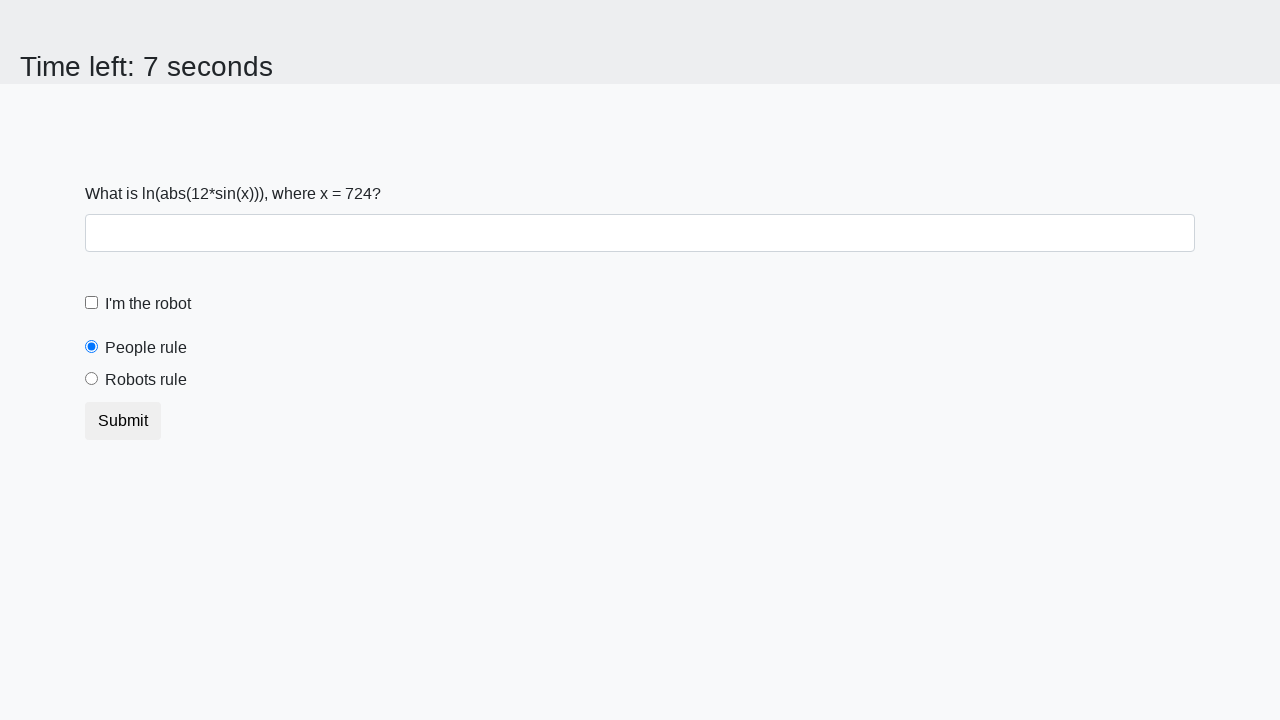